Tests login form validation by clicking login button without entering credentials and verifying "Required" error message appears

Starting URL: https://opensource-demo.orangehrmlive.com/web/index.php/auth/login

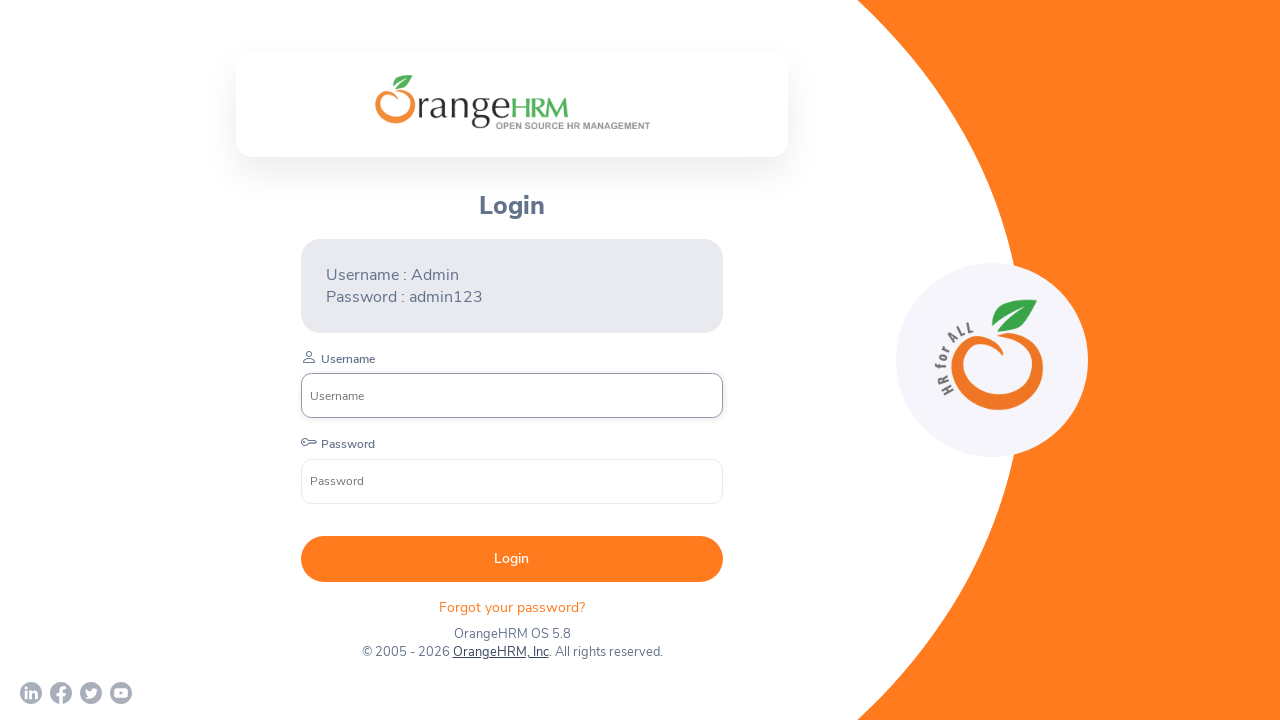

Verified page title matches OrangeHRM
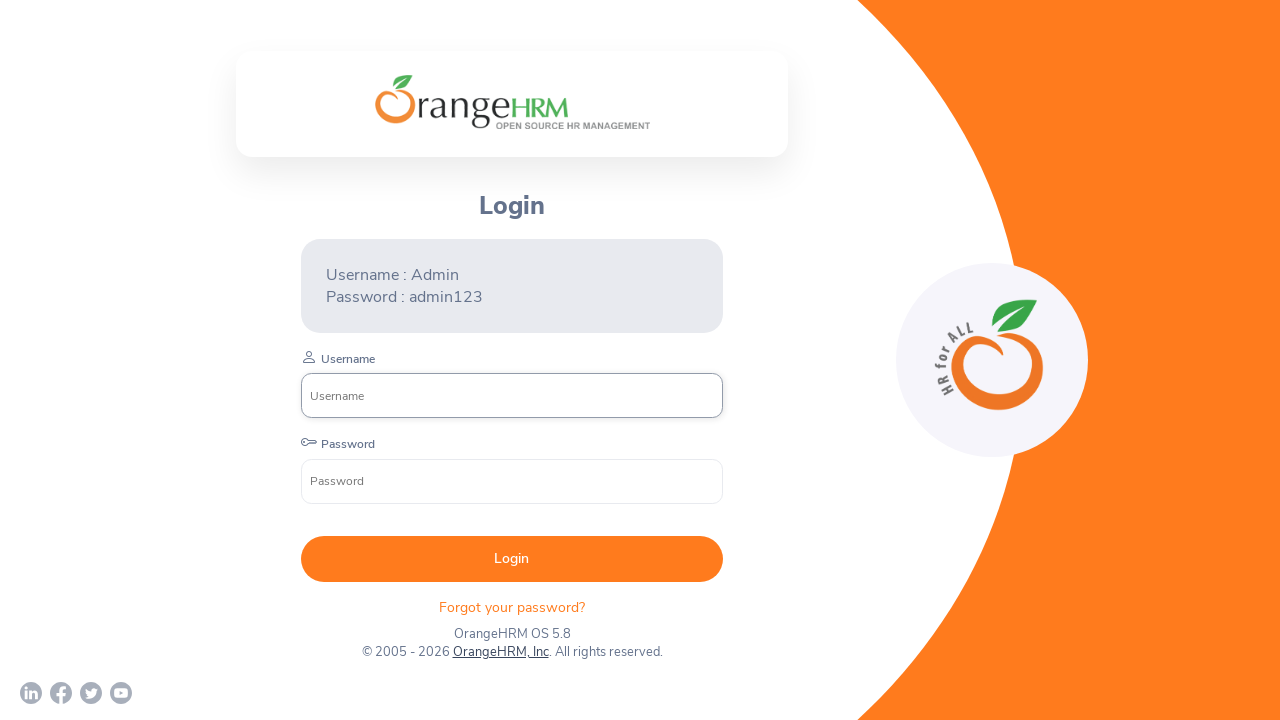

Waited for page to fully load (networkidle)
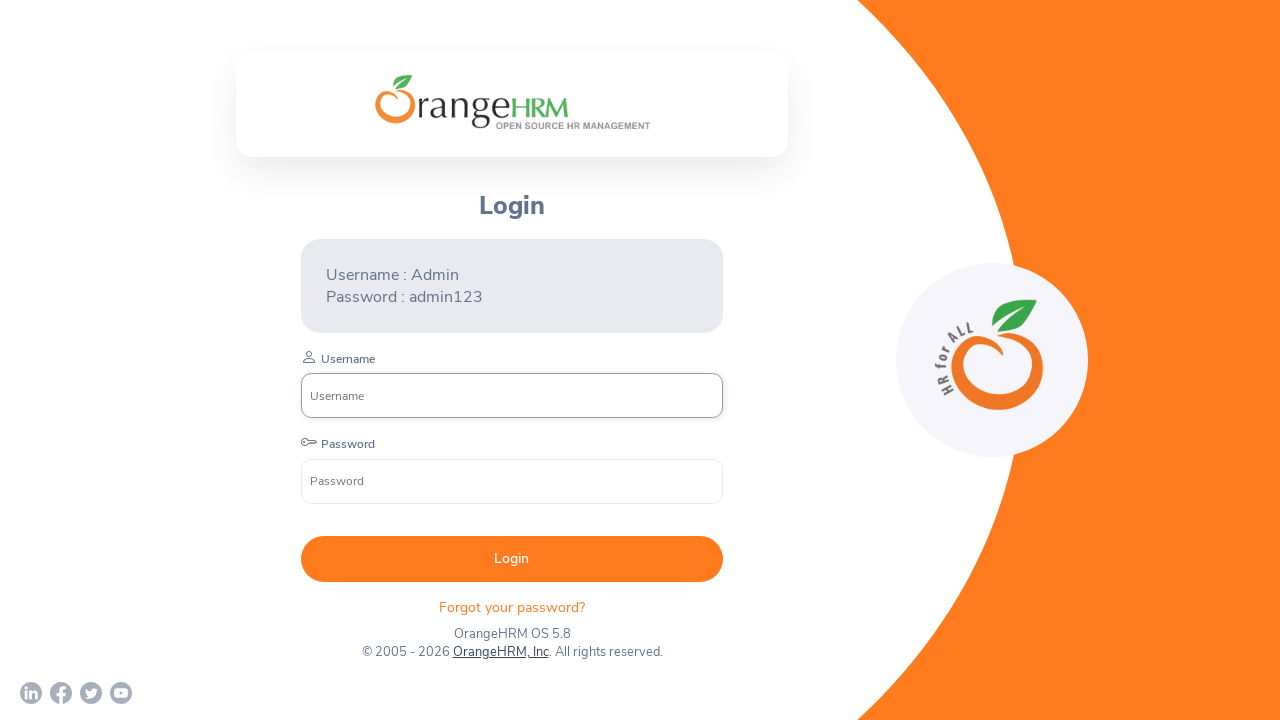

Clicked login button without entering any credentials at (512, 559) on xpath=//button[text()=" Login "]
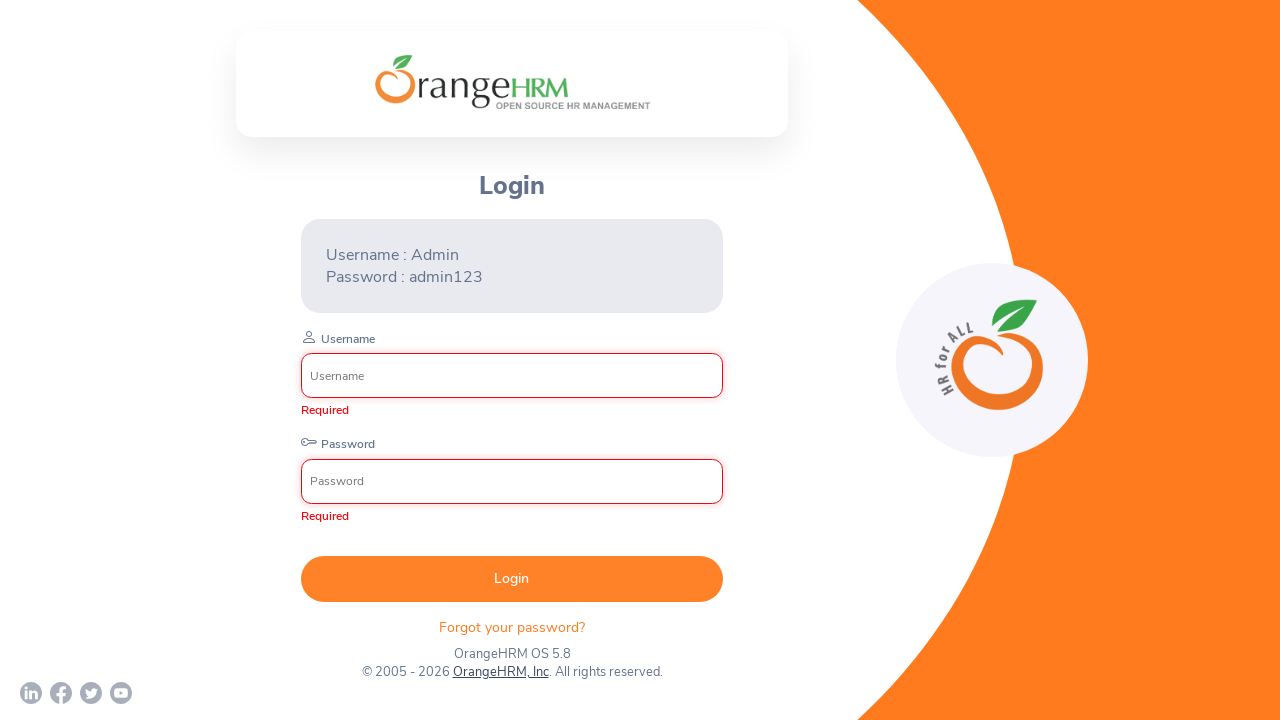

Verified 'Required' validation error message appeared
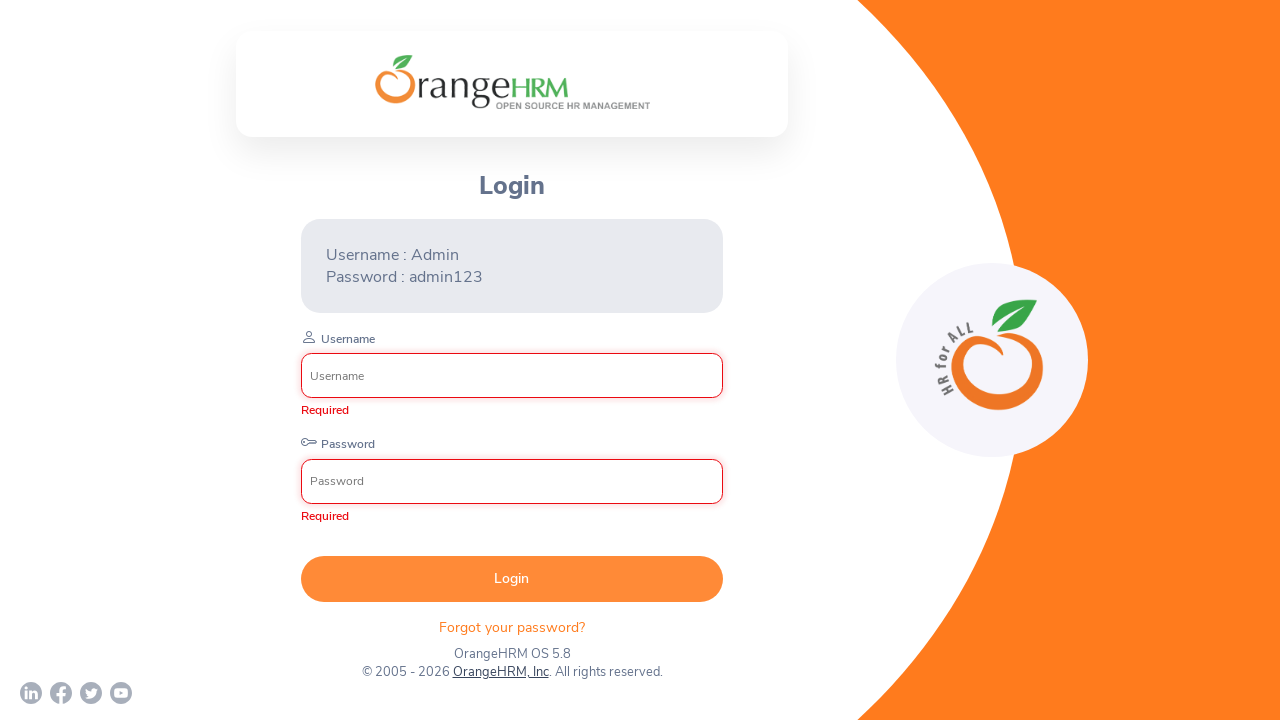

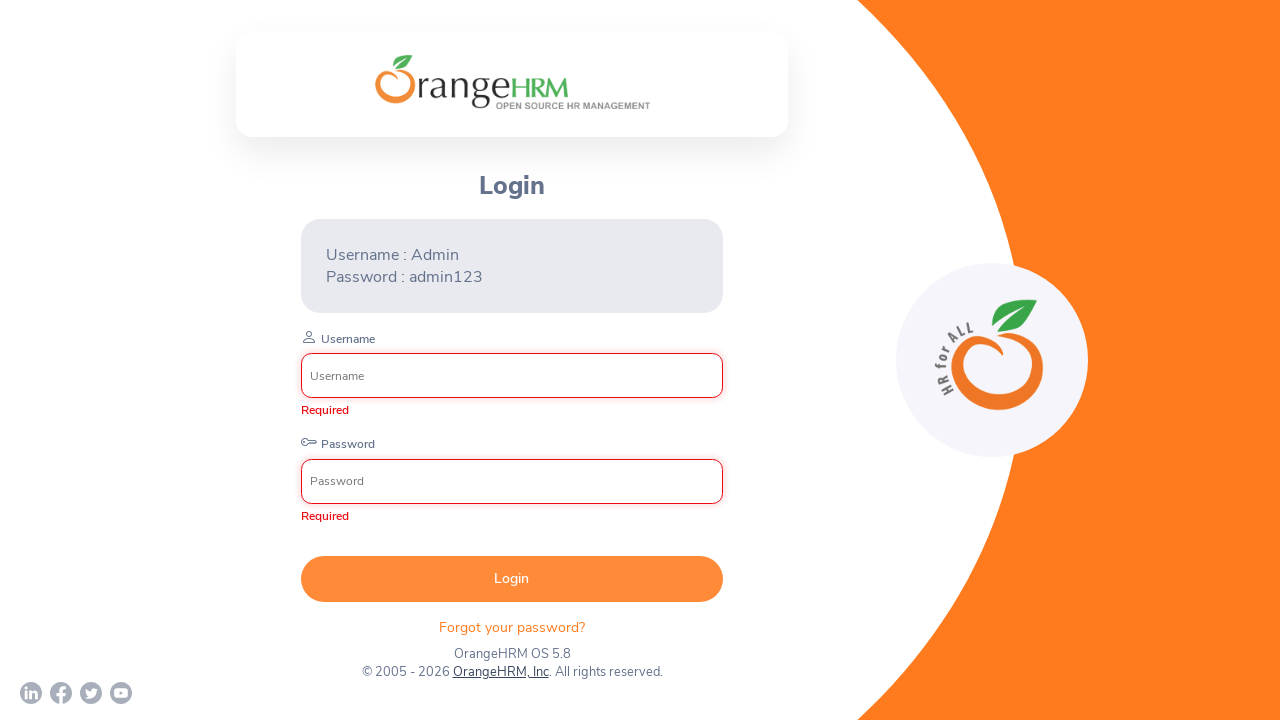